Tests user registration flow by clicking register link, filling all registration form fields, and submitting the form

Starting URL: https://parabank.parasoft.com/parabank/index.htm

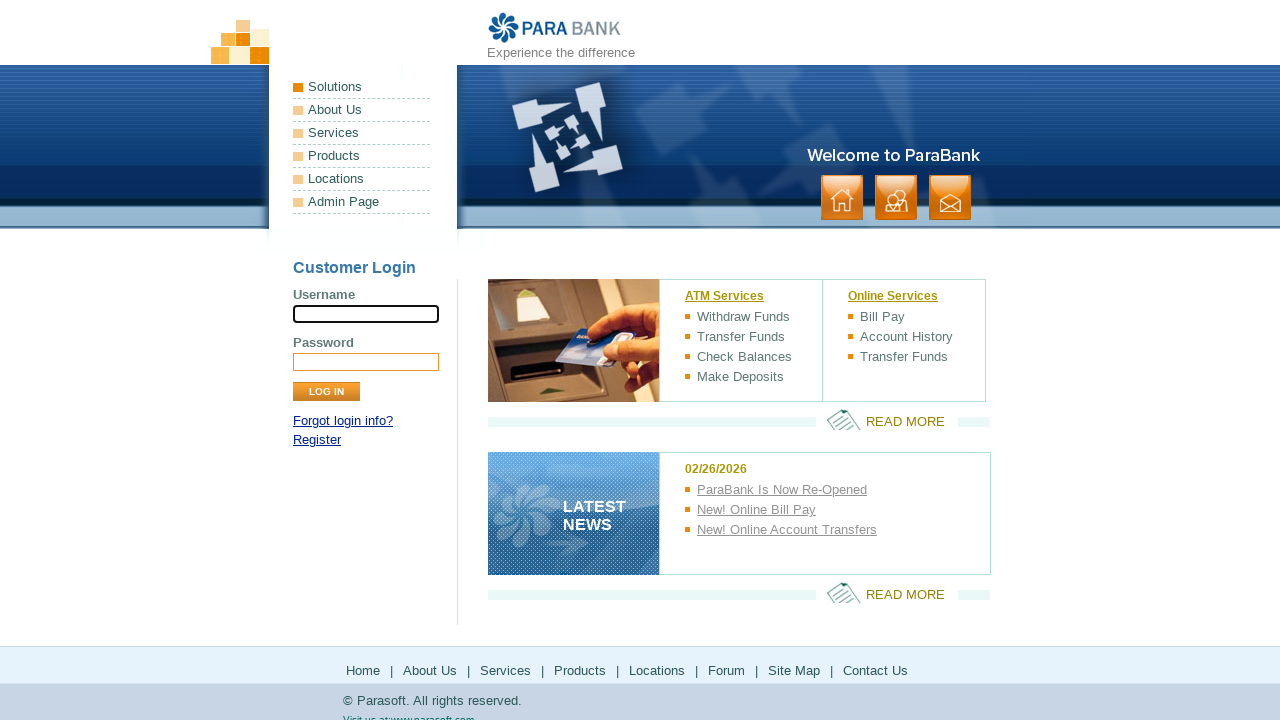

Clicked Register link at (317, 440) on a:has-text('Register')
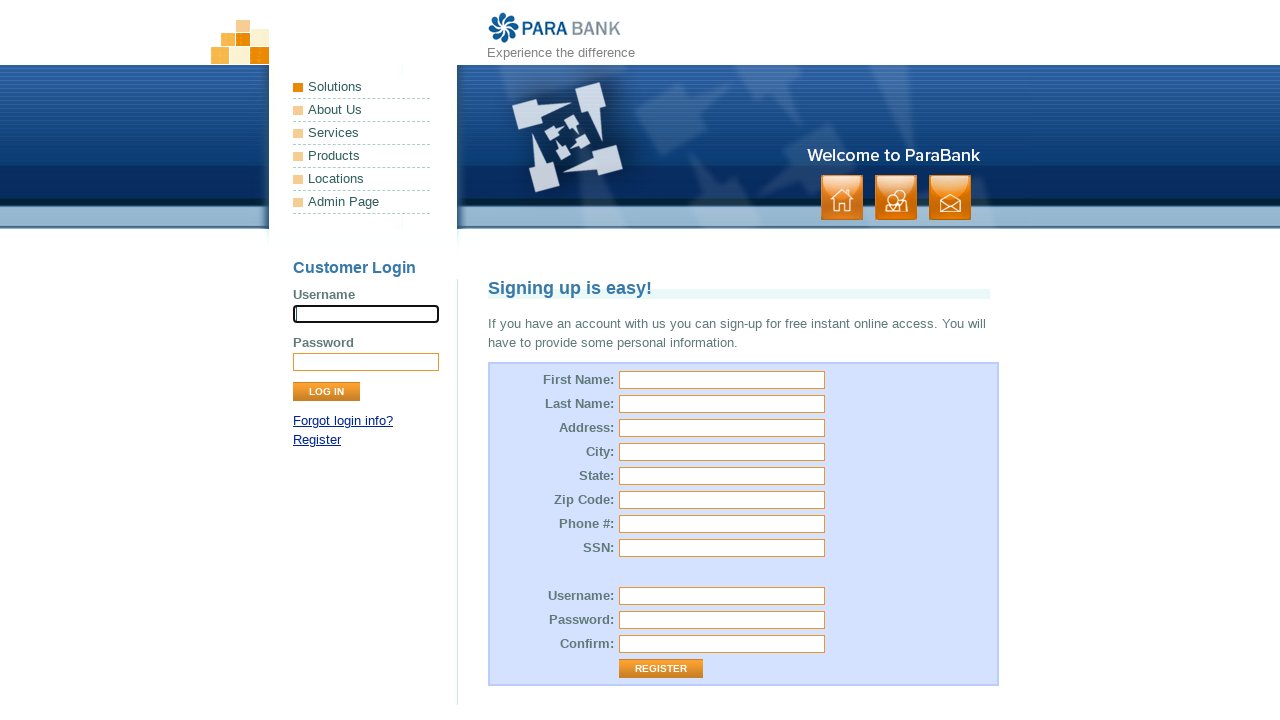

Filled first name field with 'Gowtham' on input[id='customer.firstName']
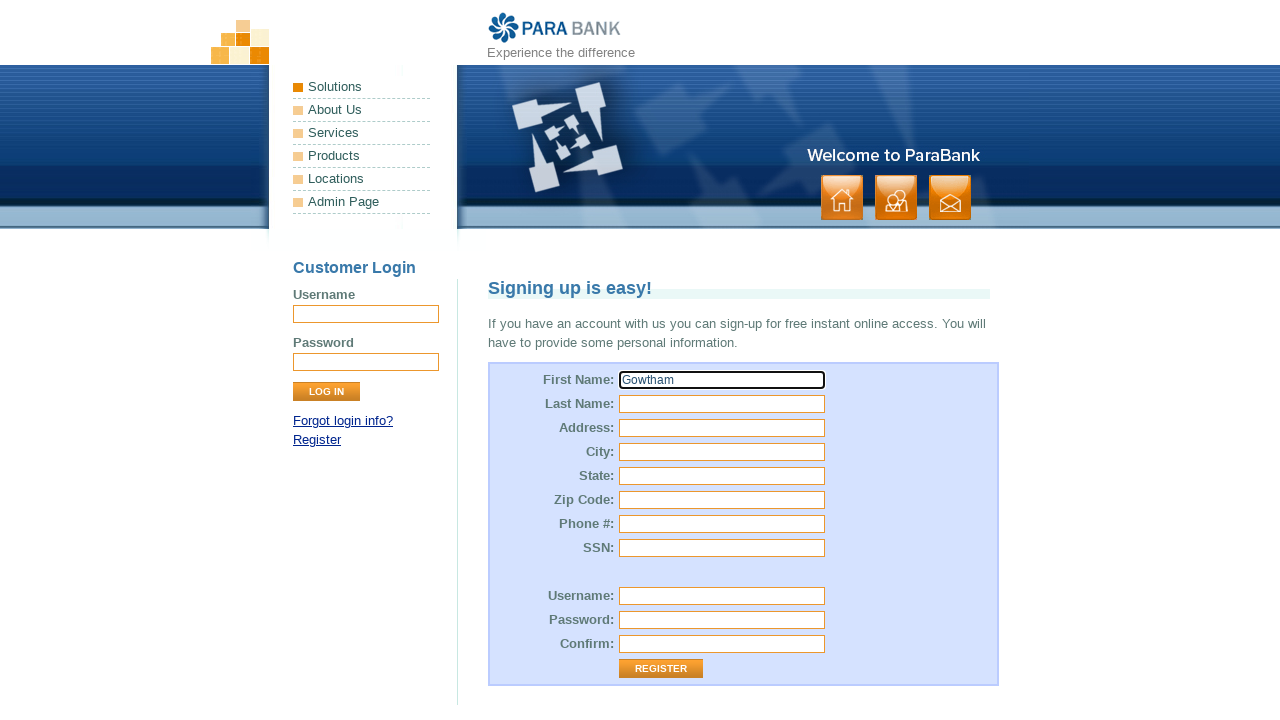

Filled last name field with 'J' on input[id='customer.lastName']
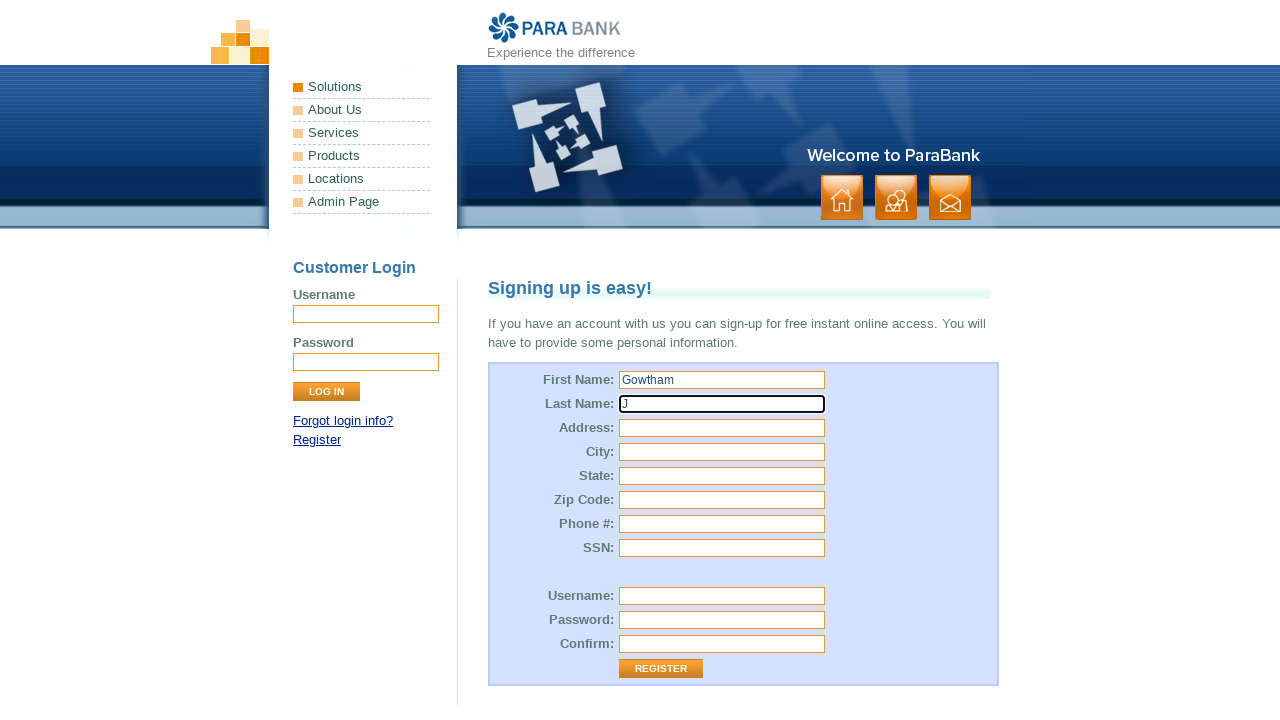

Filled street address field with 'Alagiri Nagar' on input[id='customer.address.street']
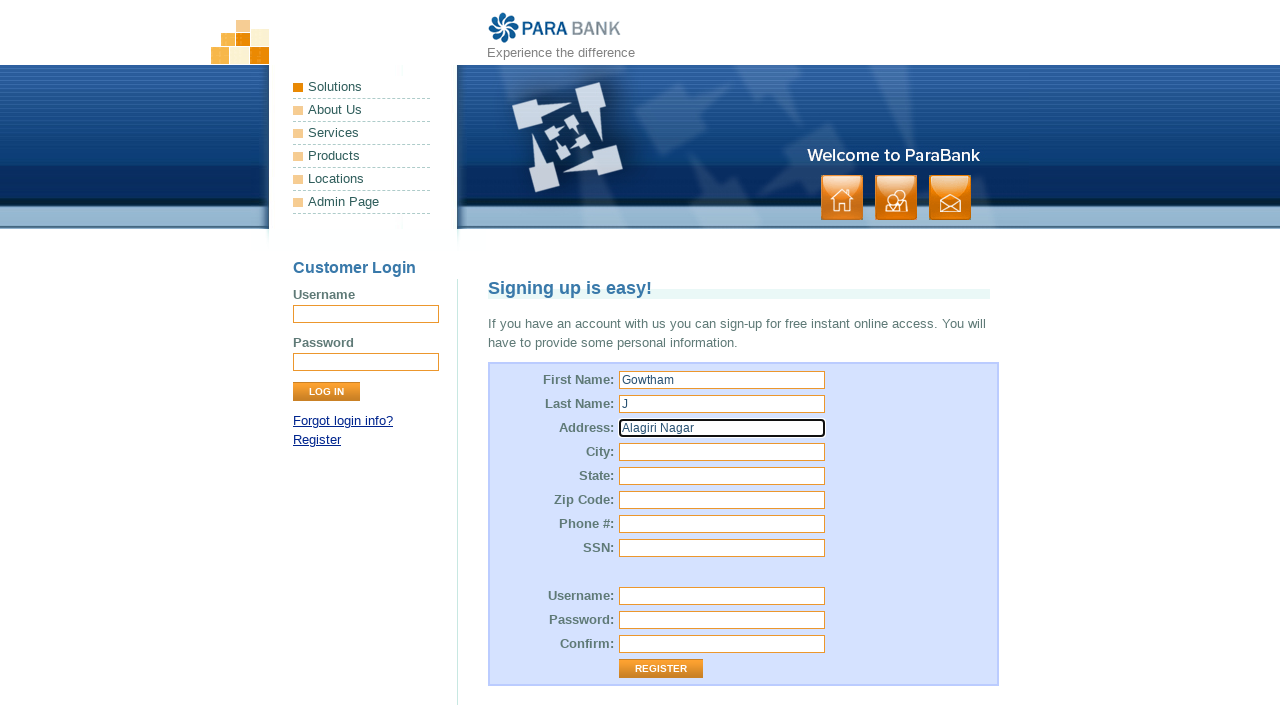

Filled city field with 'Dubai' on input[id='customer.address.city']
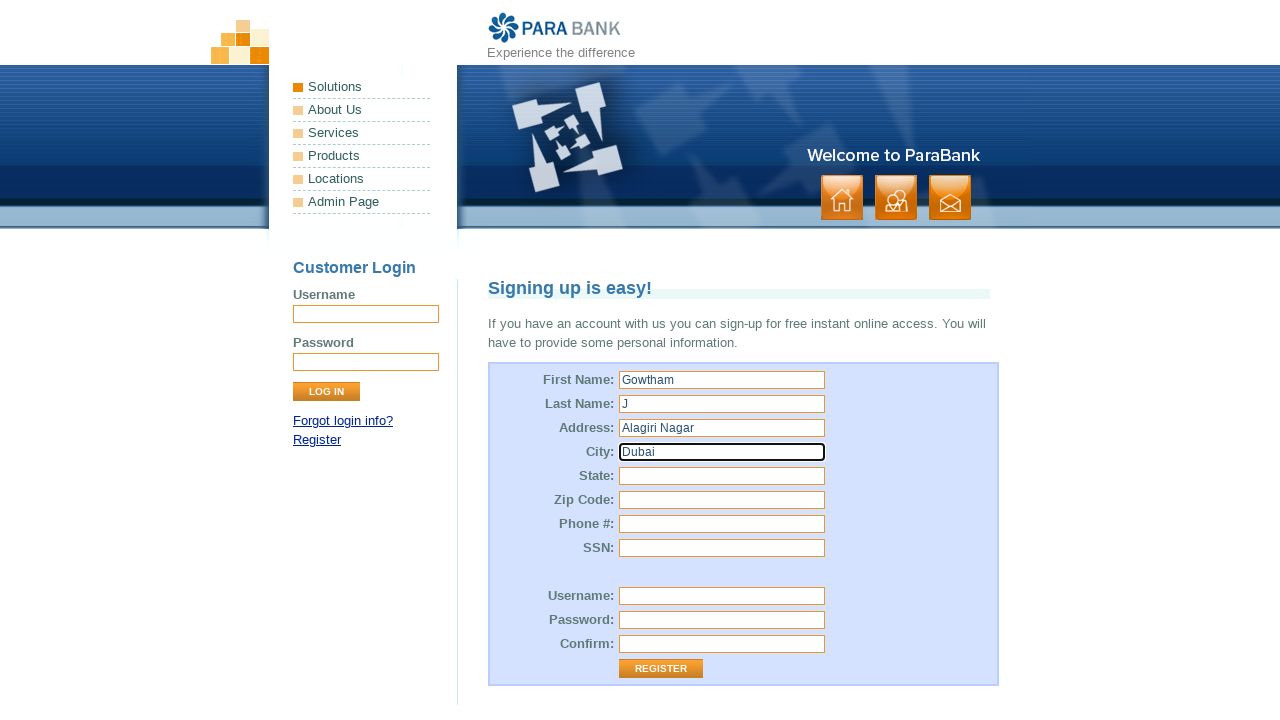

Filled state field with 'UAE' on input[id='customer.address.state']
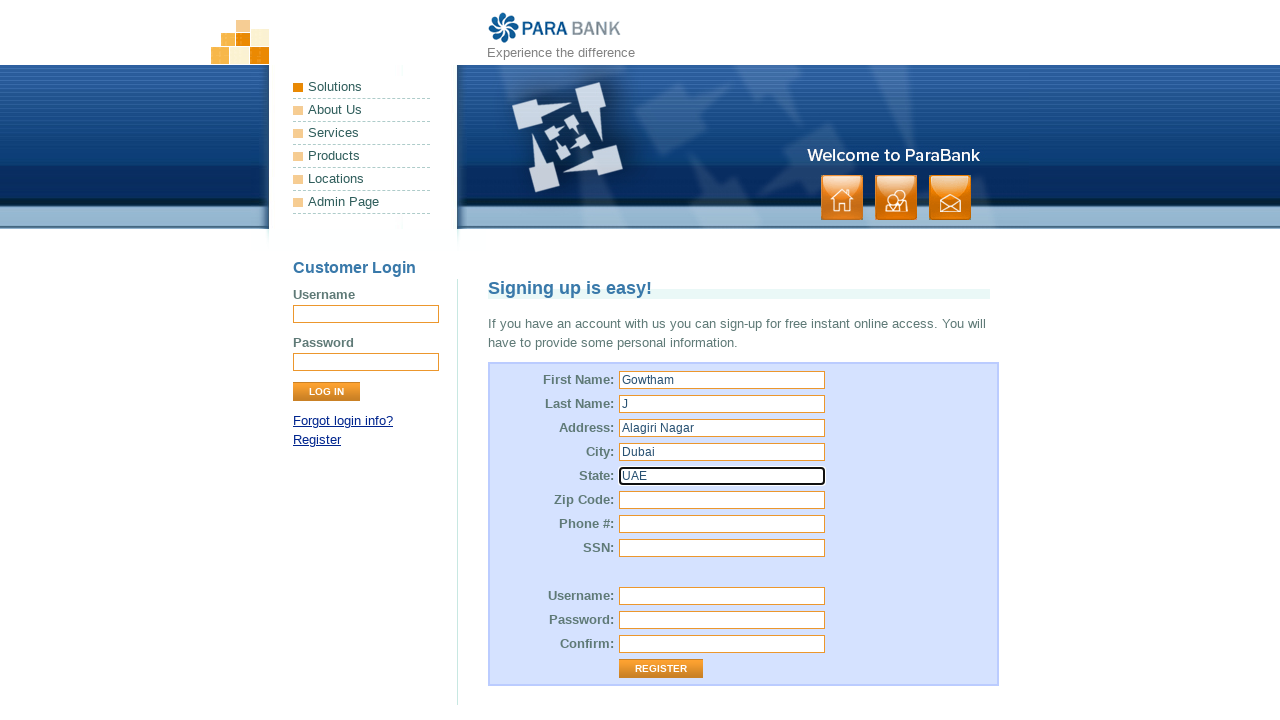

Filled zip code field with '345671' on input[id='customer.address.zipCode']
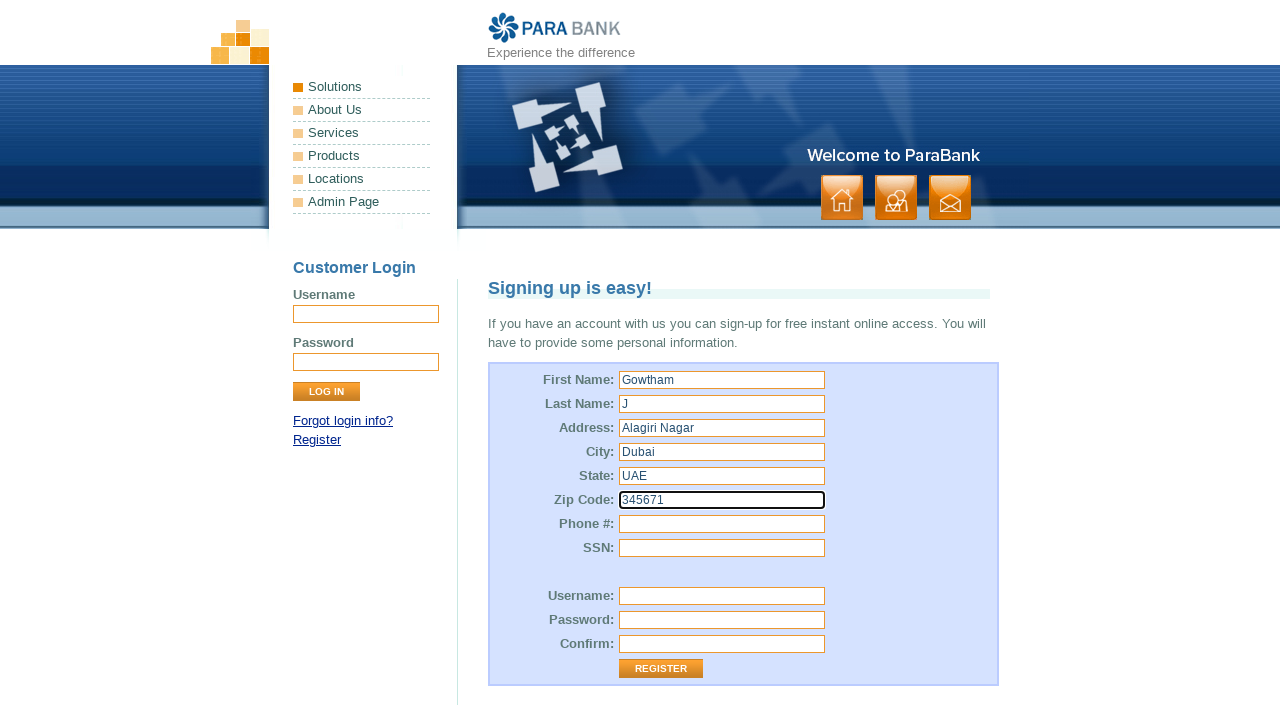

Filled phone number field with '+971 6572784' on input[id='customer.phoneNumber']
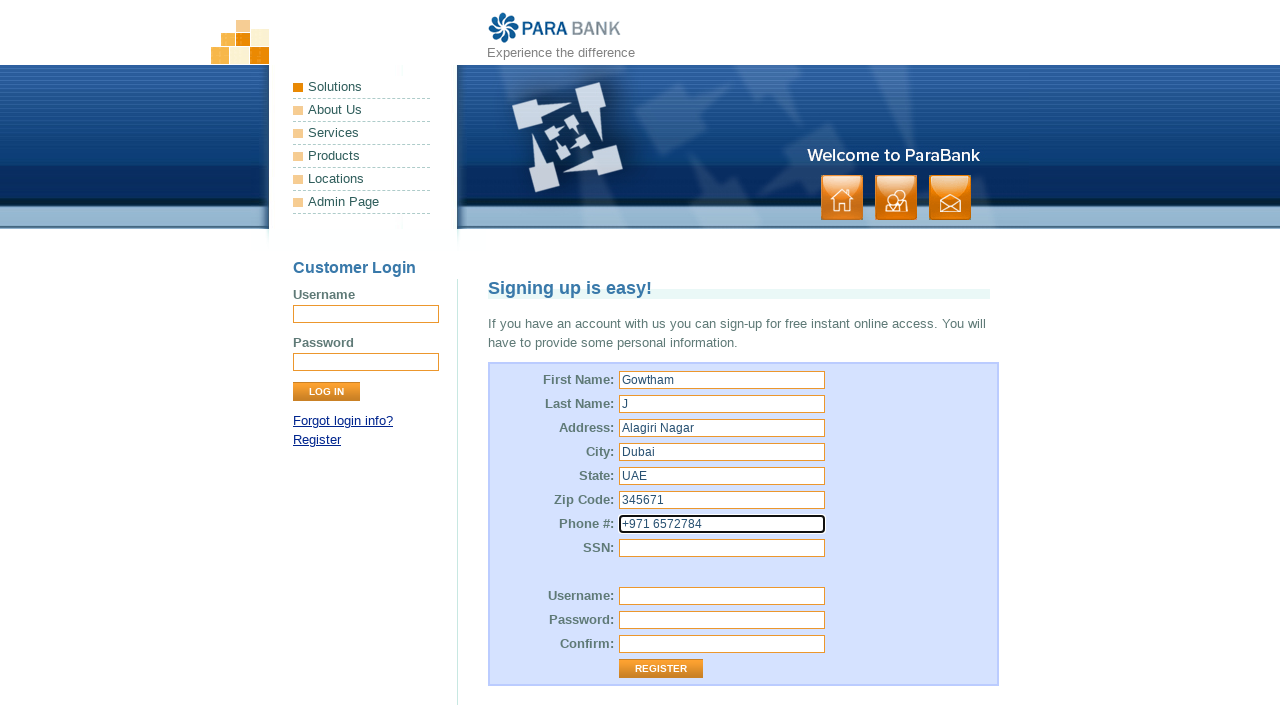

Filled SSN field with '952168345' on input[id='customer.ssn']
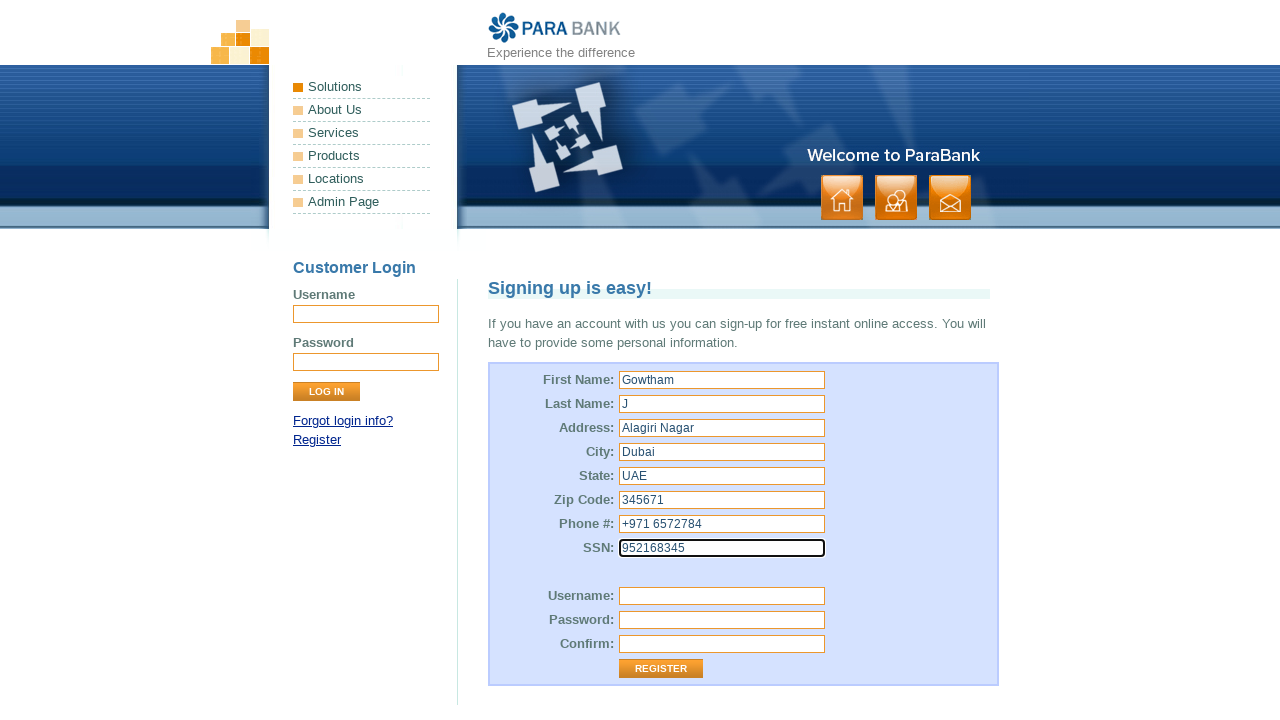

Filled username field with 'testuser2847' on input[id='customer.username']
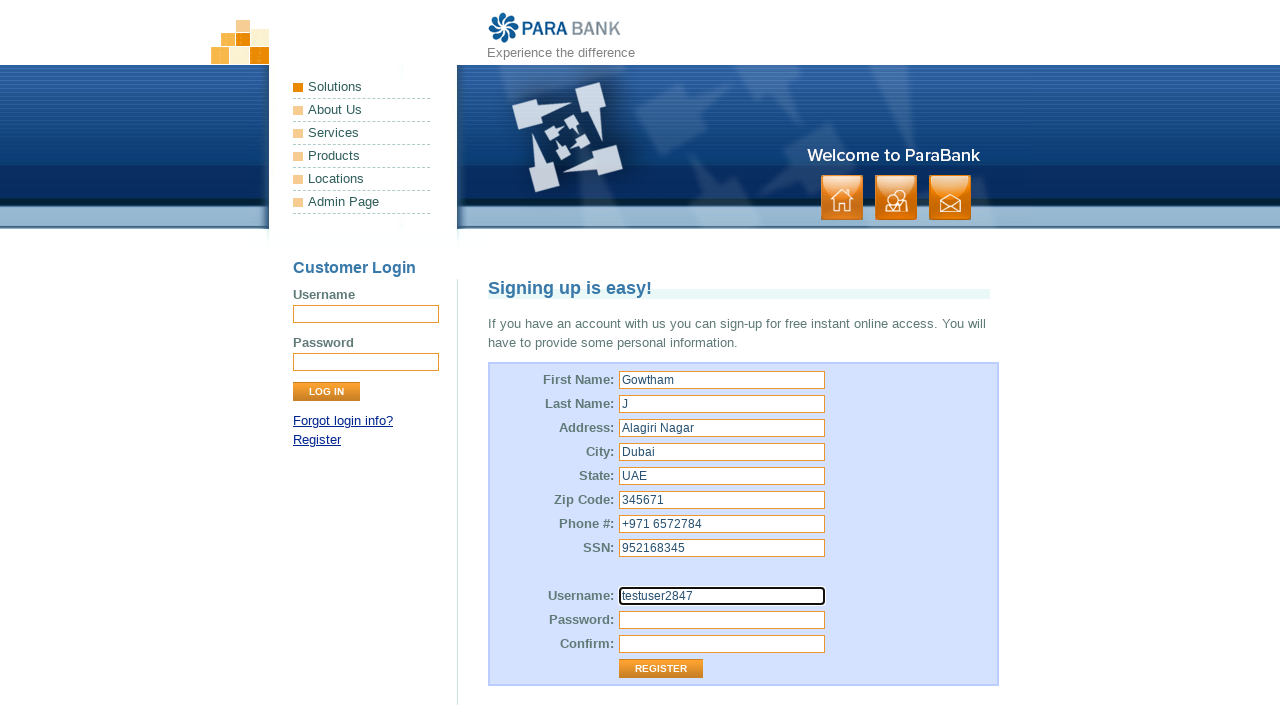

Filled password field with 'harry12345' on input[id='customer.password']
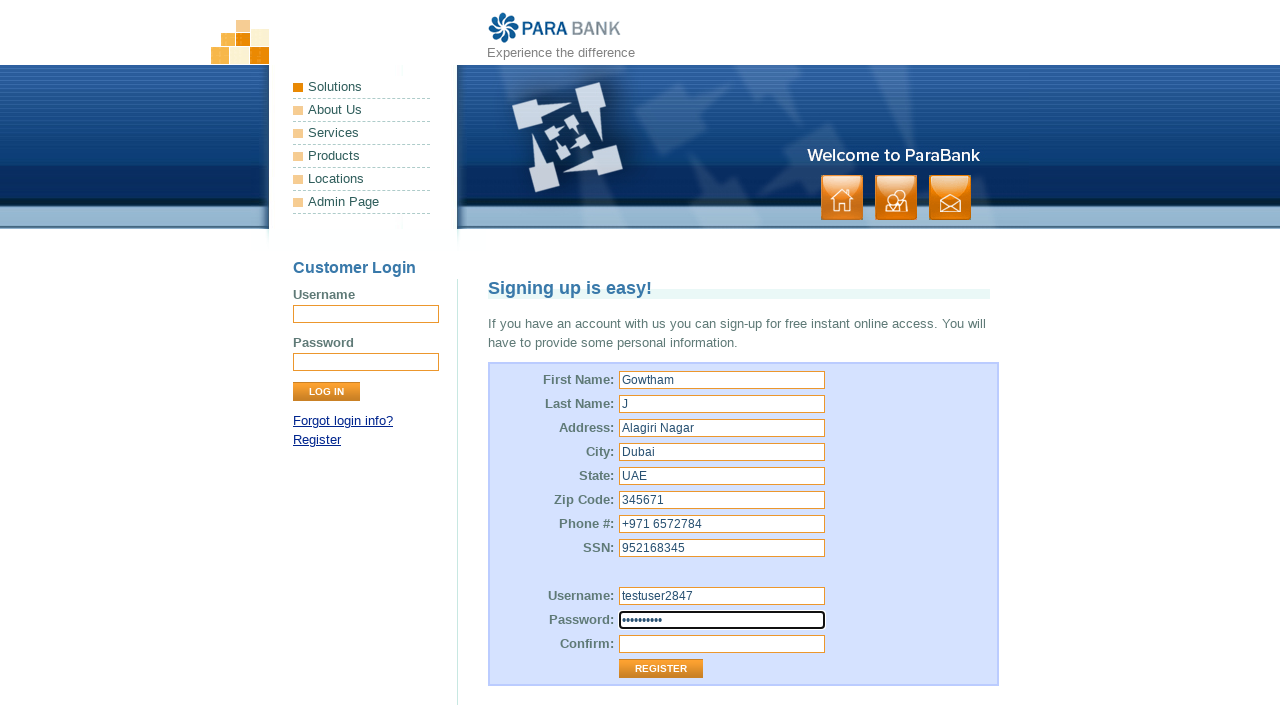

Filled repeated password field with 'harry12345' on input[id='repeatedPassword']
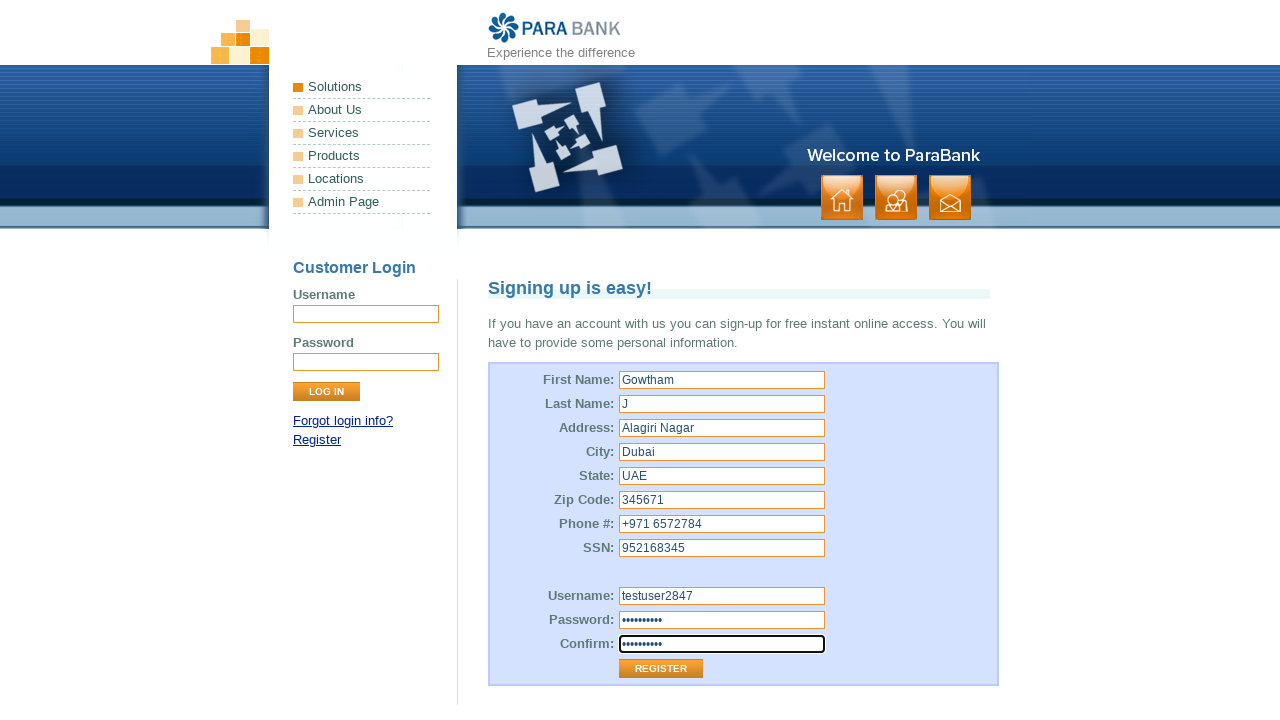

Clicked Register button to submit the registration form at (661, 669) on input[value='Register']
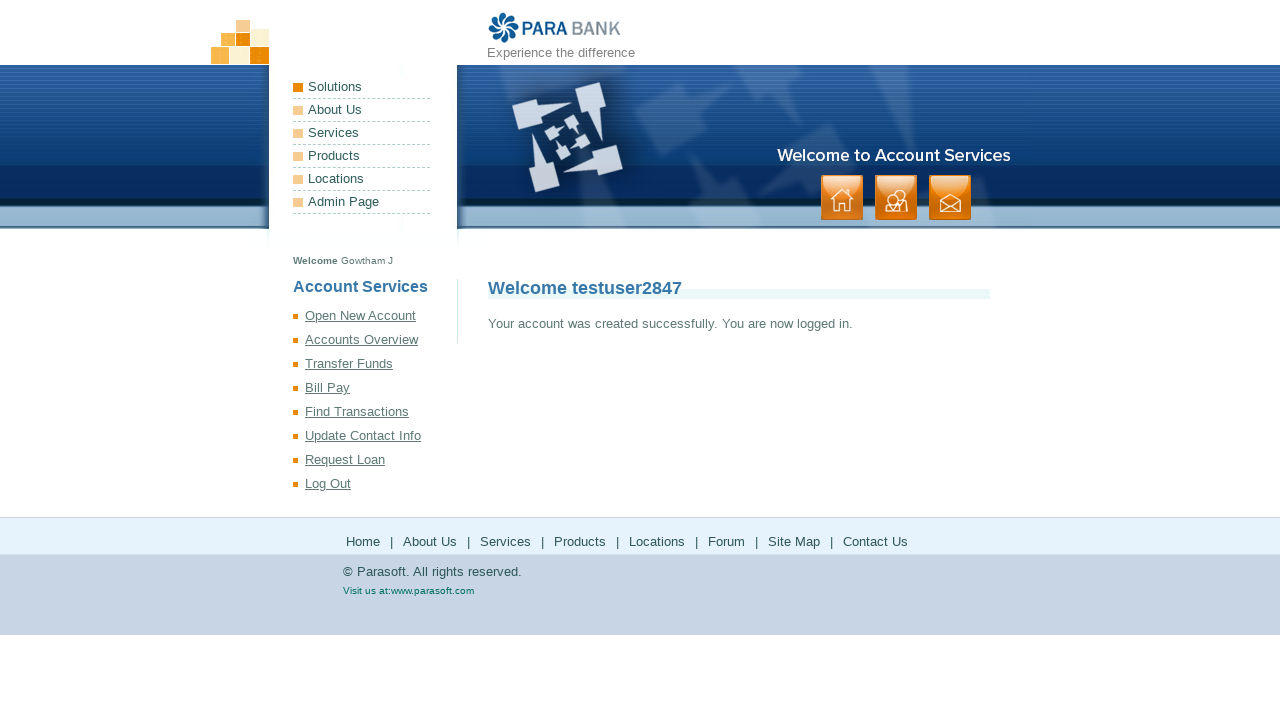

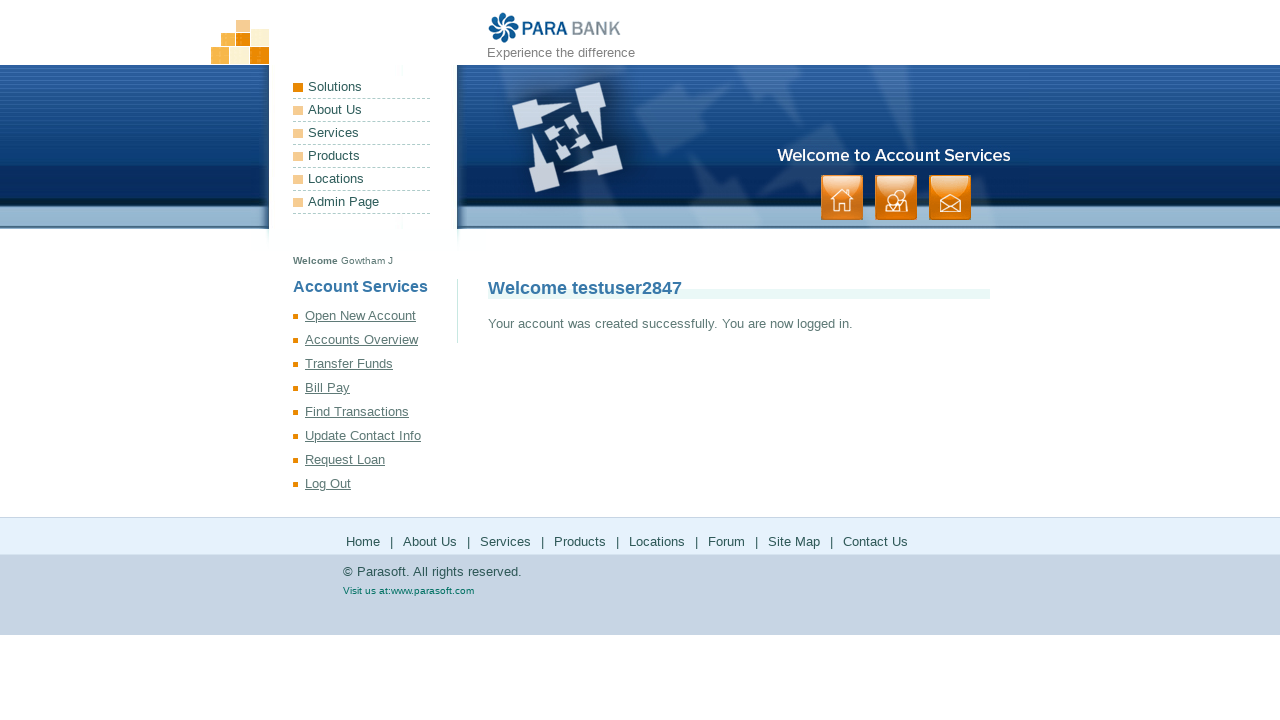